Tests filtering to display only active (non-completed) items

Starting URL: https://demo.playwright.dev/todomvc

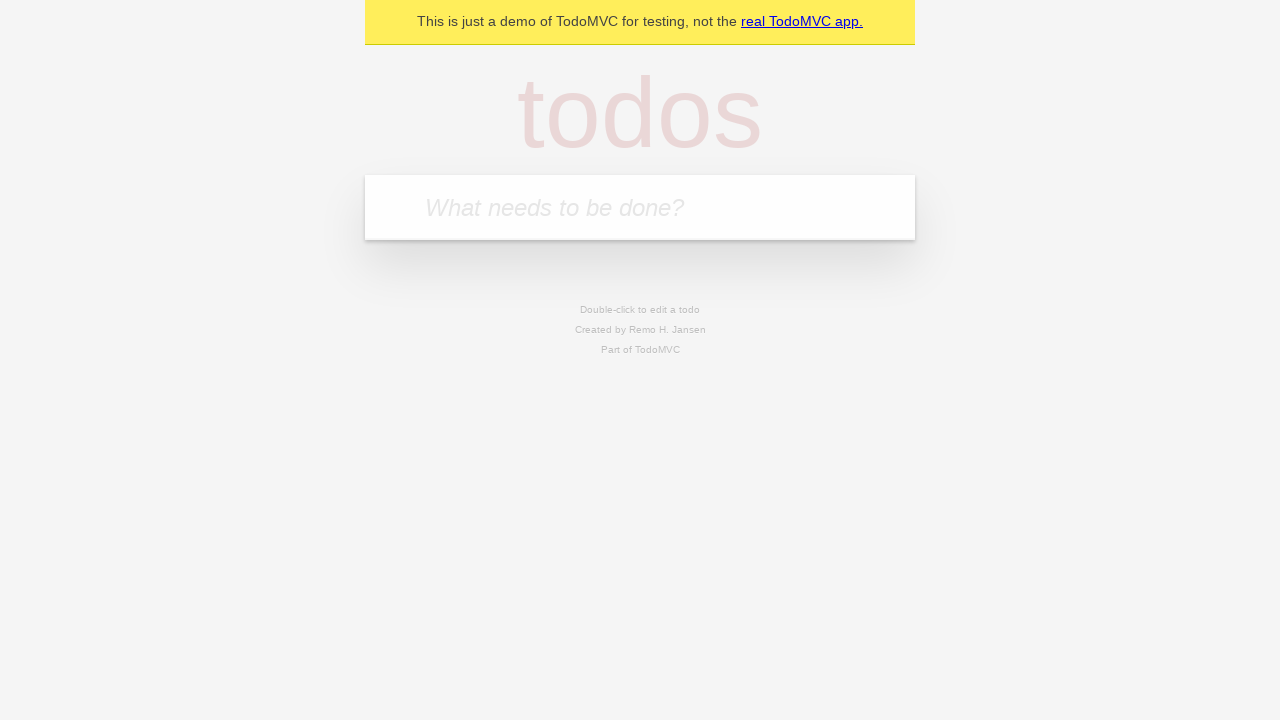

Filled todo input with 'buy some cheese' on internal:attr=[placeholder="What needs to be done?"i]
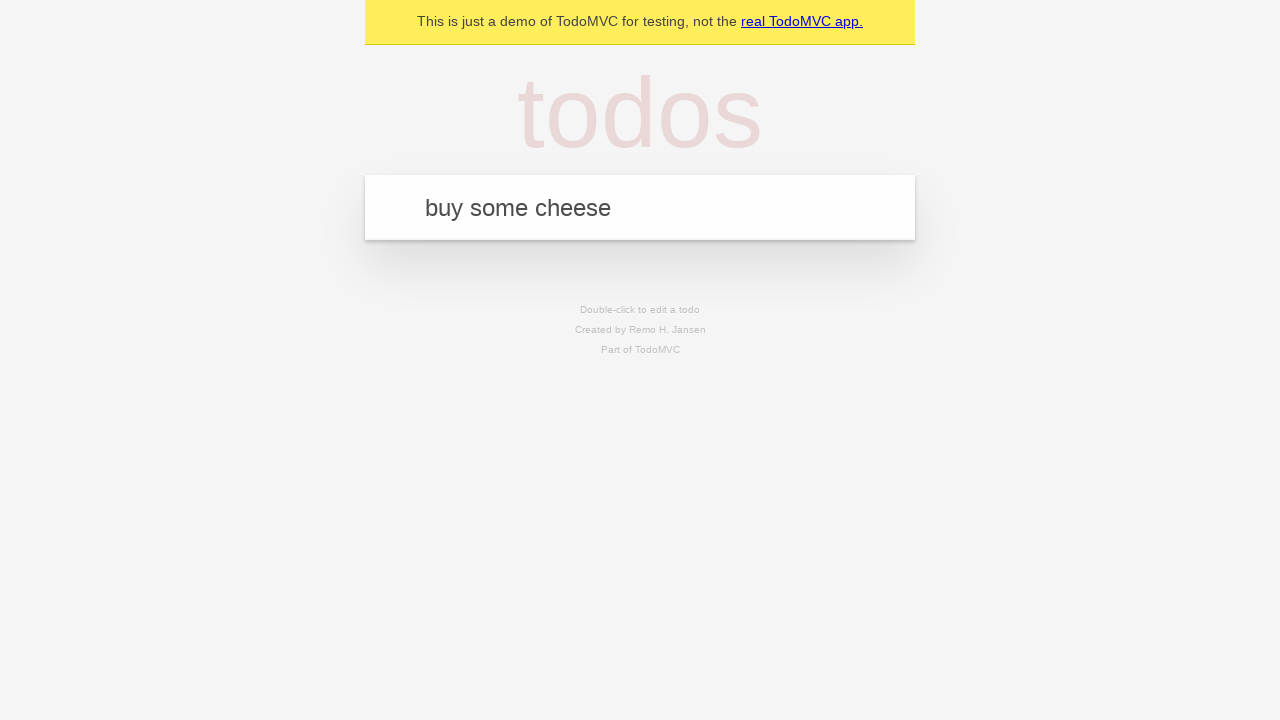

Pressed Enter to add todo 'buy some cheese' on internal:attr=[placeholder="What needs to be done?"i]
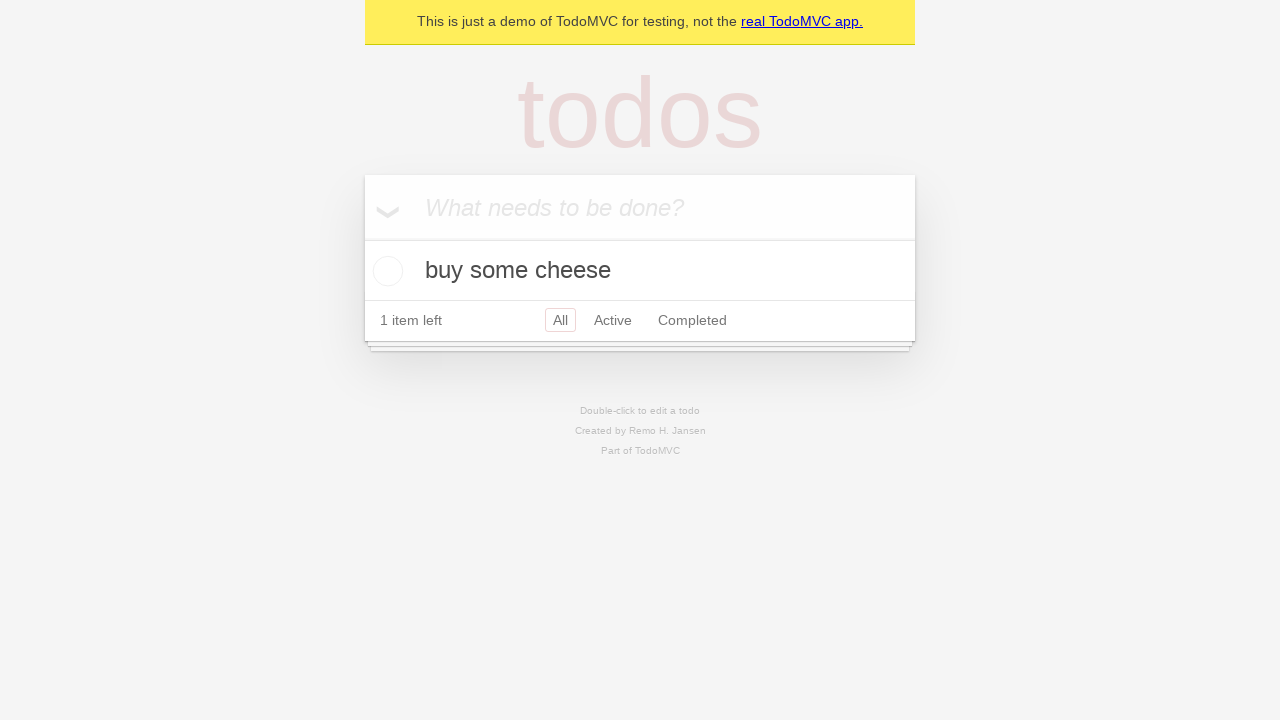

Filled todo input with 'feed the cat' on internal:attr=[placeholder="What needs to be done?"i]
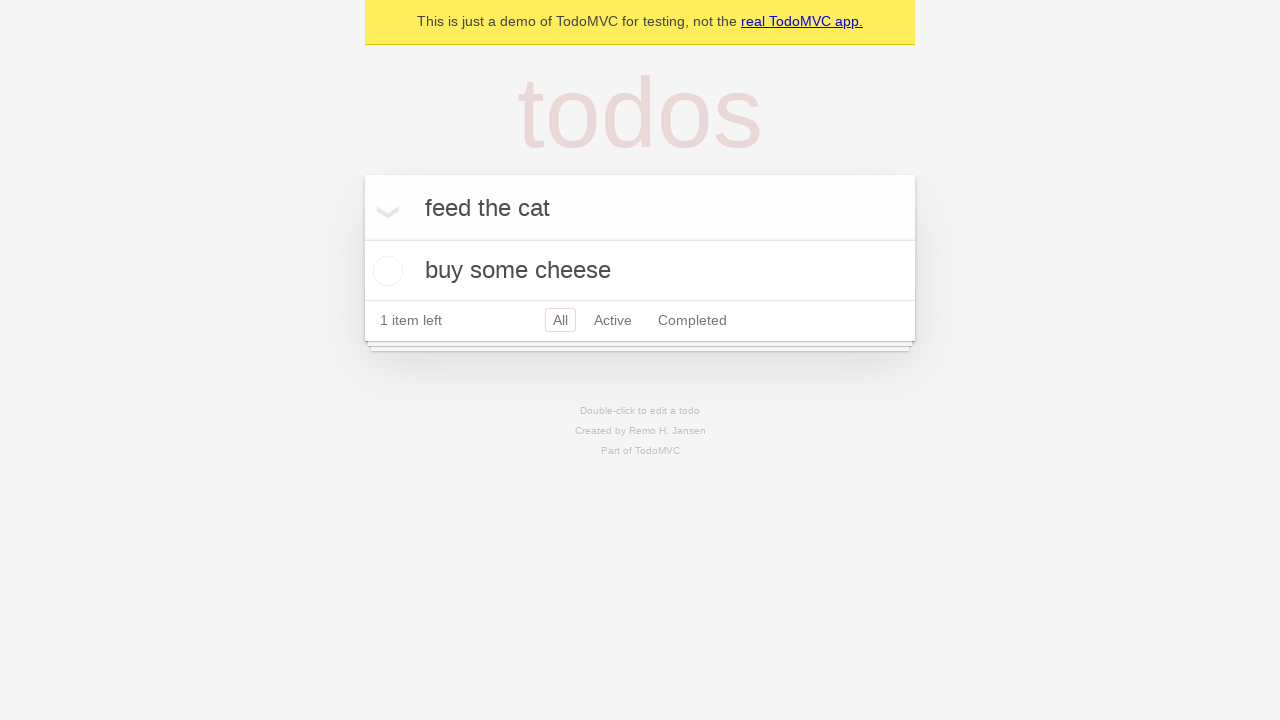

Pressed Enter to add todo 'feed the cat' on internal:attr=[placeholder="What needs to be done?"i]
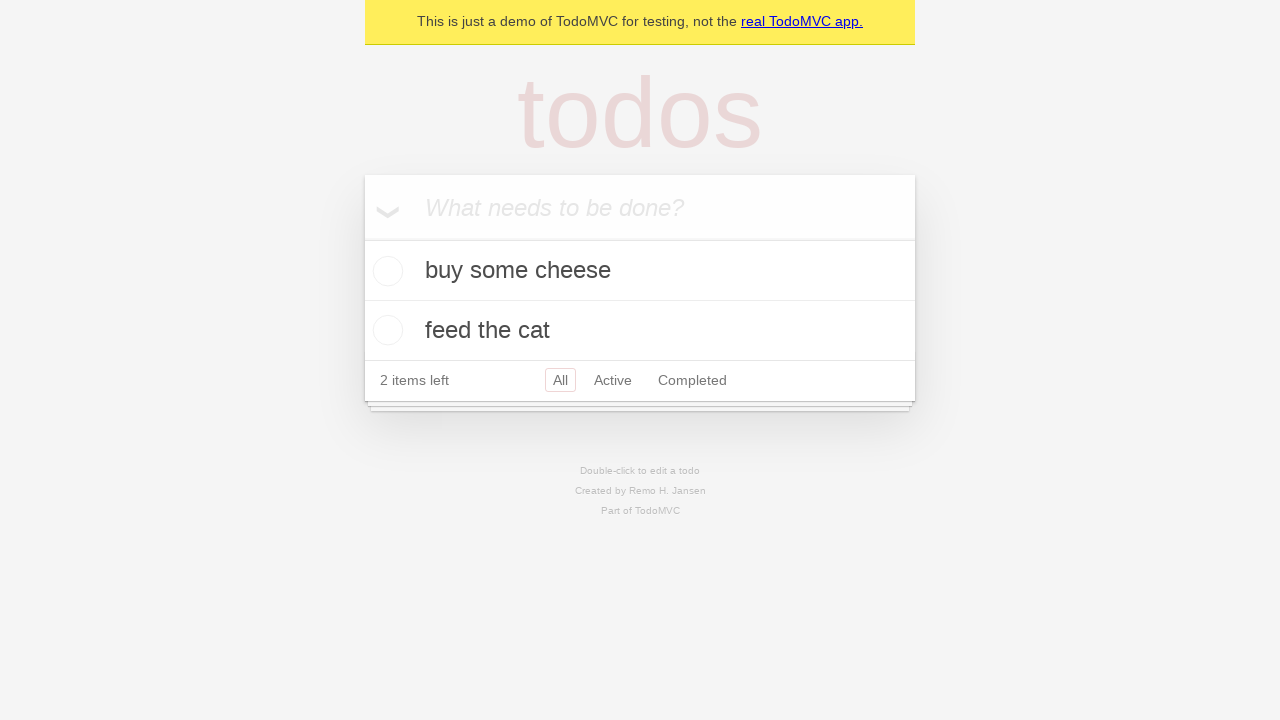

Filled todo input with 'book a doctors appointment' on internal:attr=[placeholder="What needs to be done?"i]
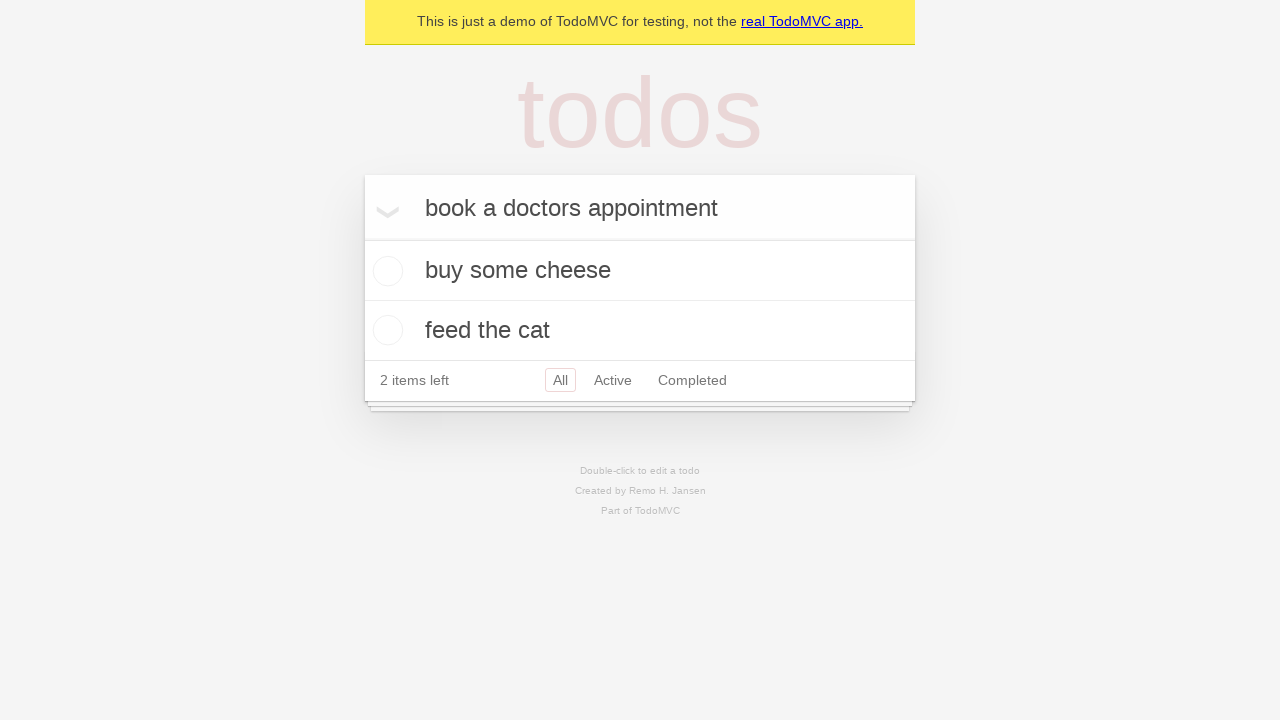

Pressed Enter to add todo 'book a doctors appointment' on internal:attr=[placeholder="What needs to be done?"i]
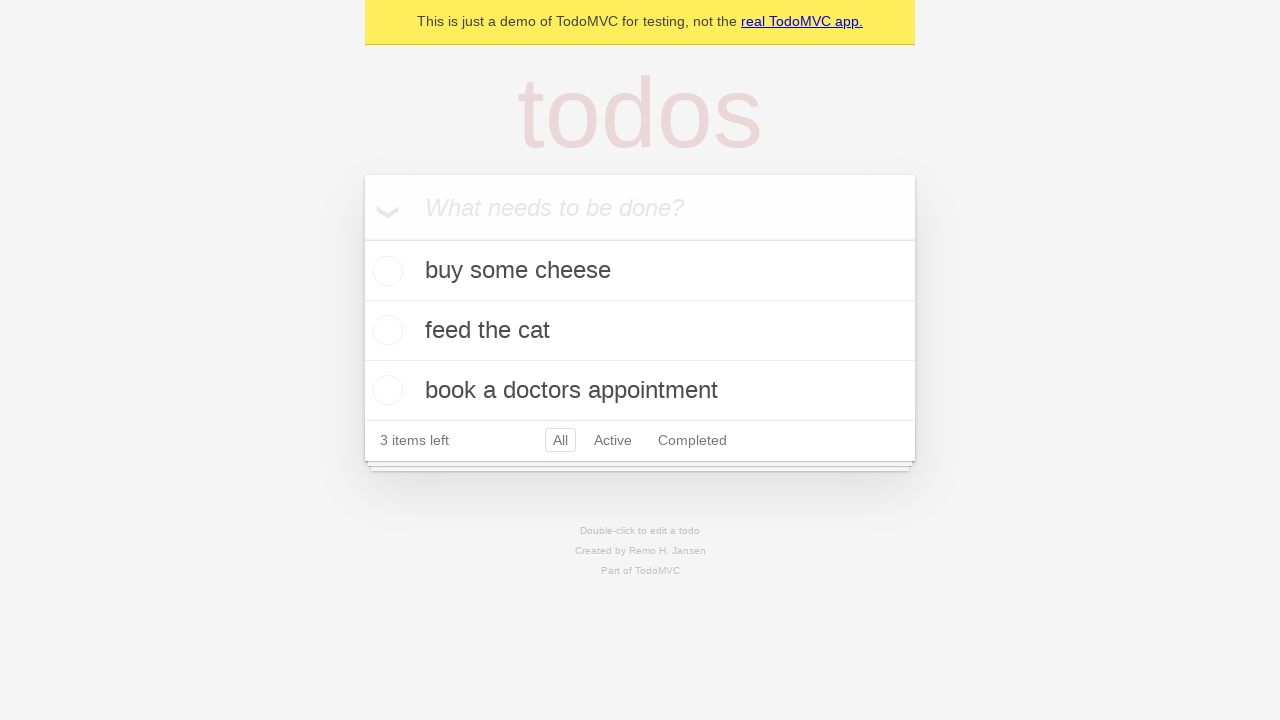

Waited for all 3 todos to be created
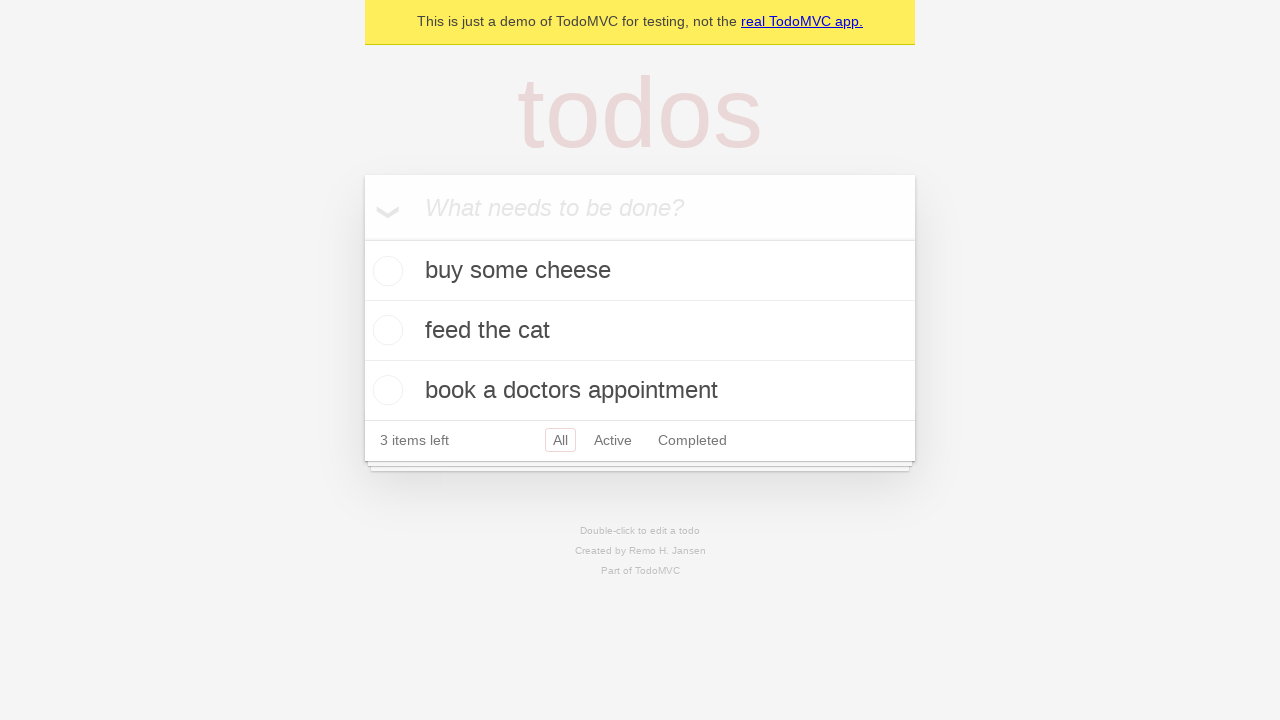

Checked the second todo item checkbox at (385, 330) on internal:testid=[data-testid="todo-item"s] >> nth=1 >> internal:role=checkbox
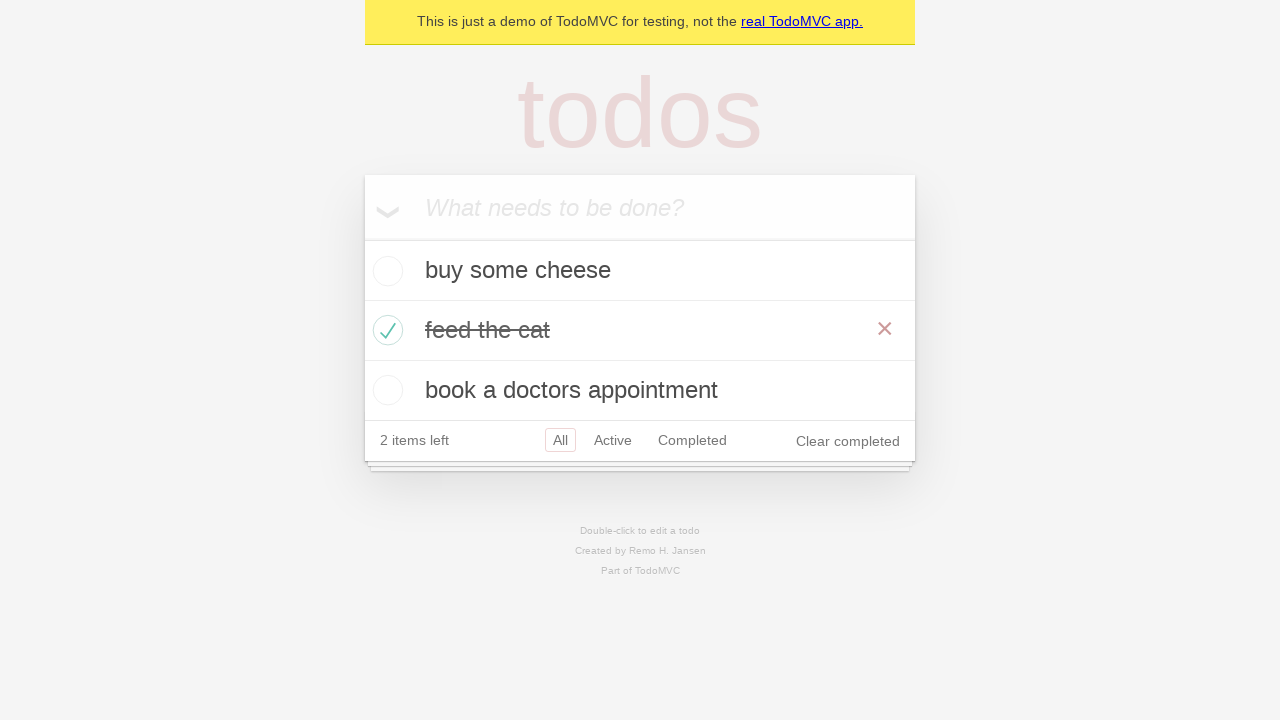

Clicked the Active filter link to display only non-completed items at (613, 440) on internal:role=link[name="Active"i]
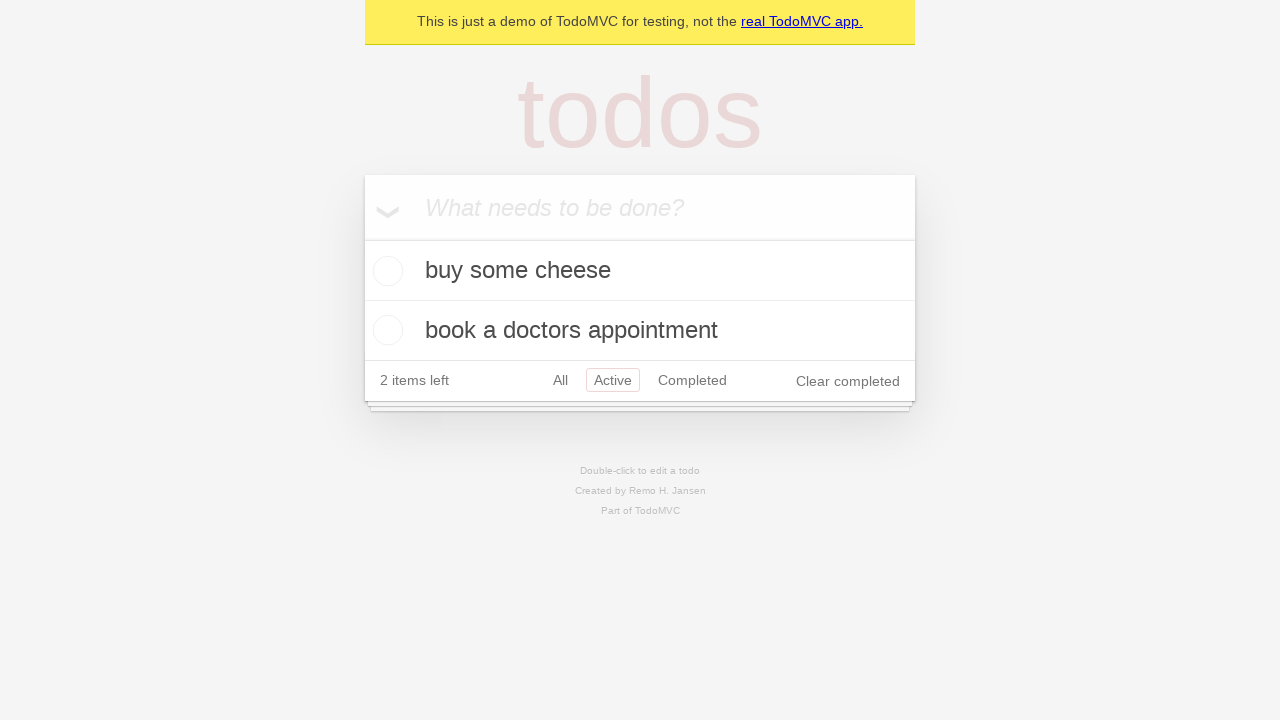

Waited for filtered view to show 2 active todos
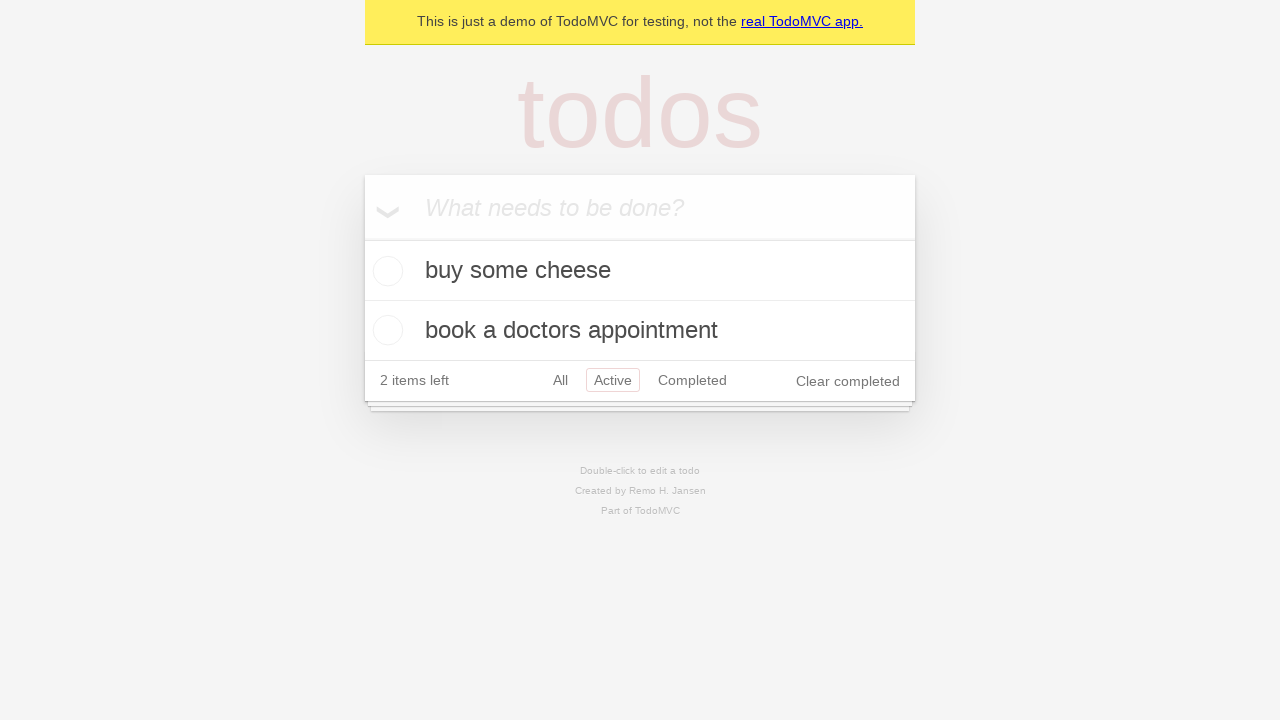

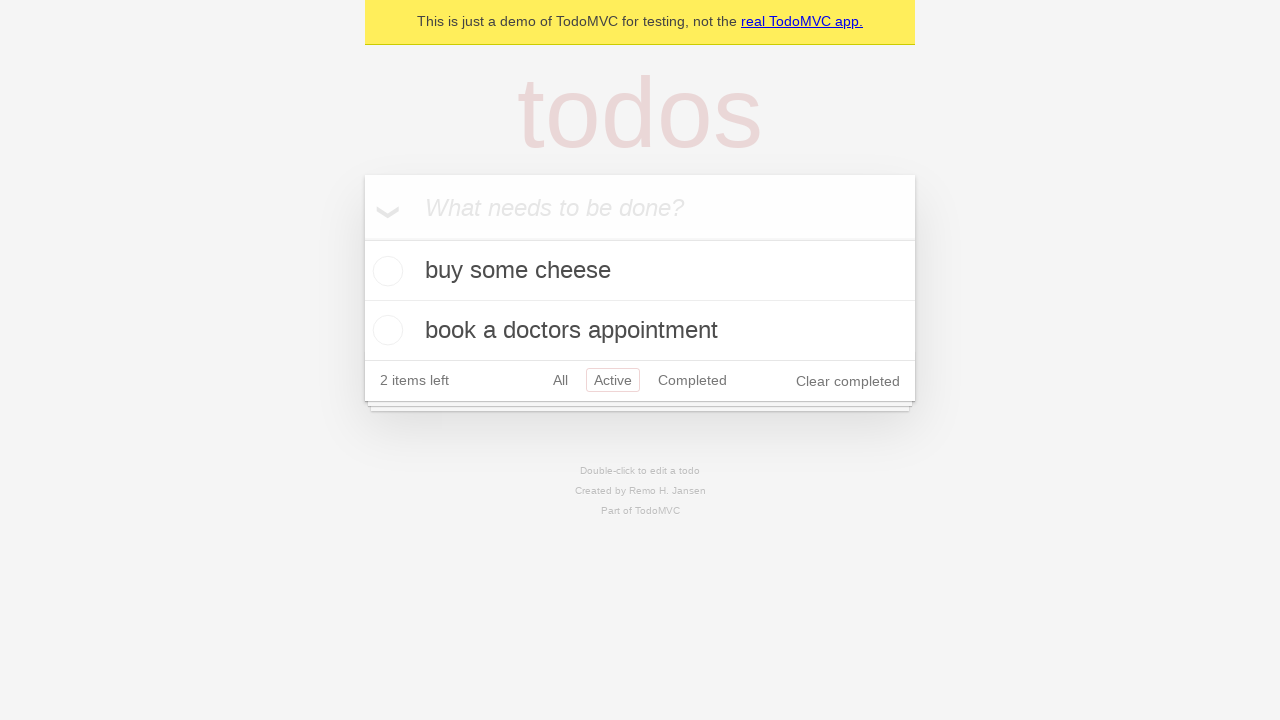